Tests JavaScript alert handling by clicking buttons that trigger simple alert, confirm dialog, and prompt dialog, handling each appropriately

Starting URL: https://syntaxprojects.com/javascript-alert-box-demo.php

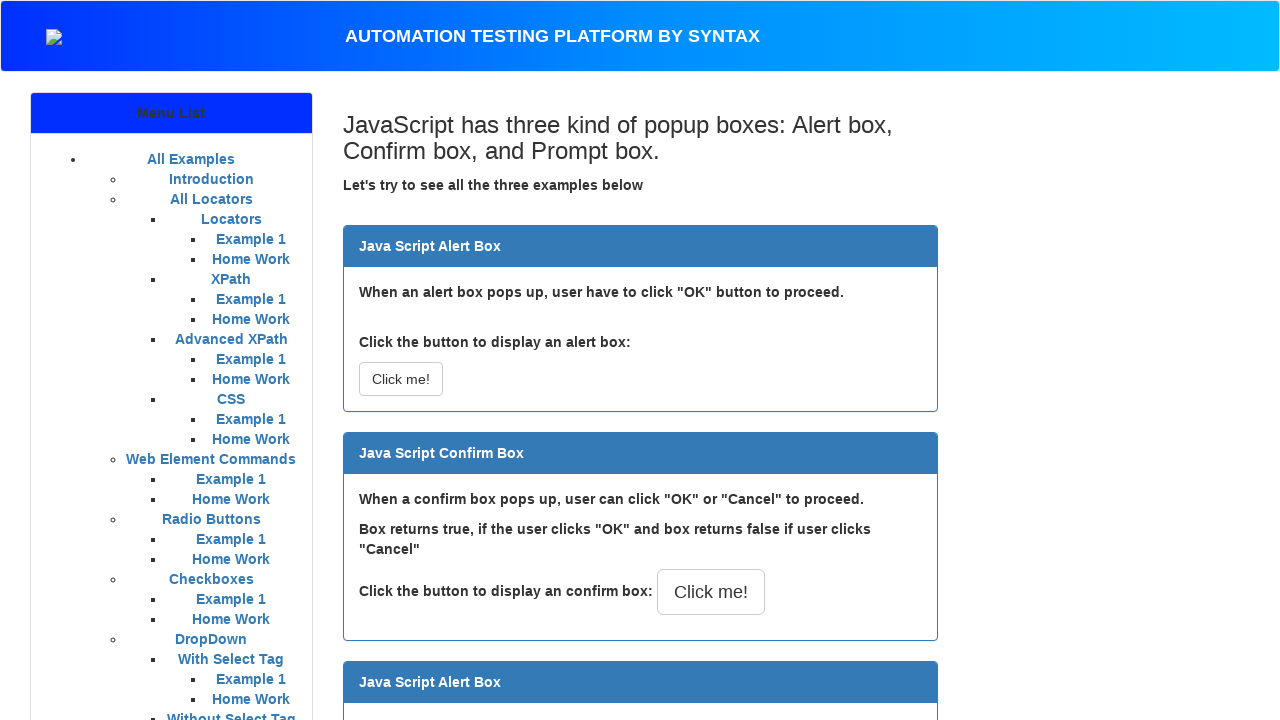

Clicked button to trigger simple alert at (400, 379) on button.btn.btn-default
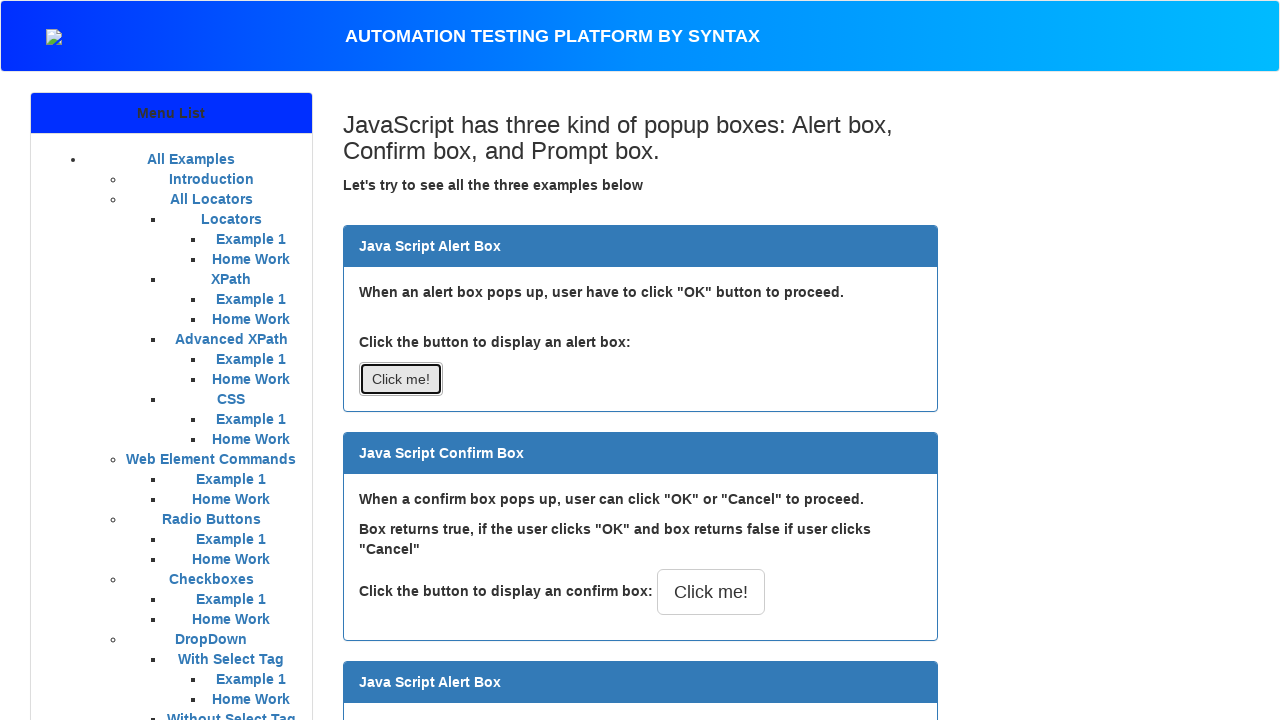

Set up dialog handler to accept simple alert
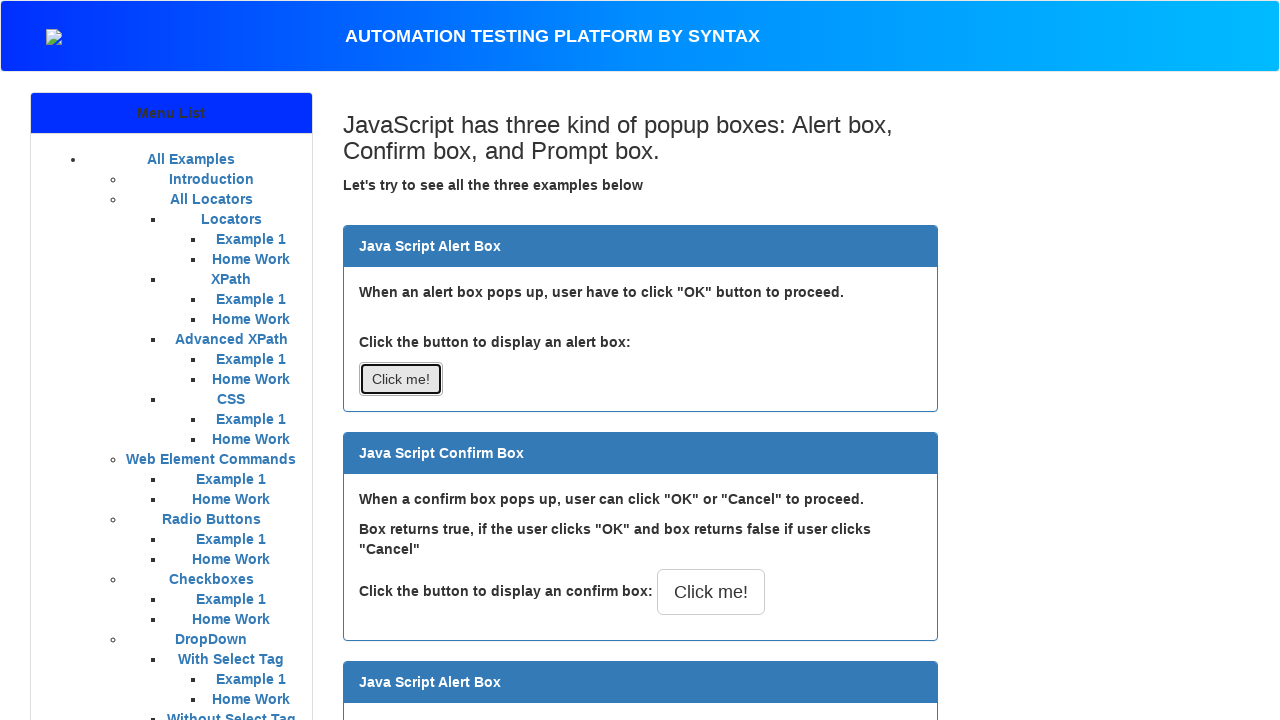

Clicked button to trigger confirm dialog at (710, 592) on button[onclick='myConfirmFunction()']
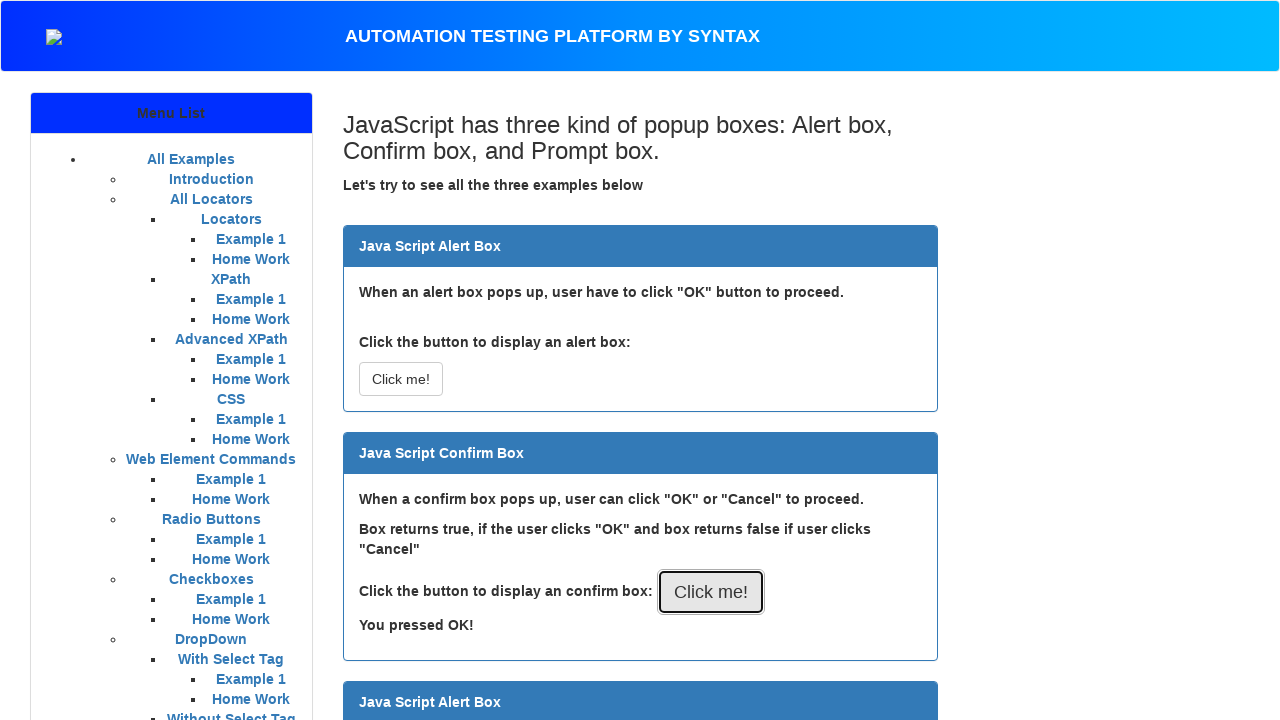

Set up dialog handler to dismiss confirm dialog
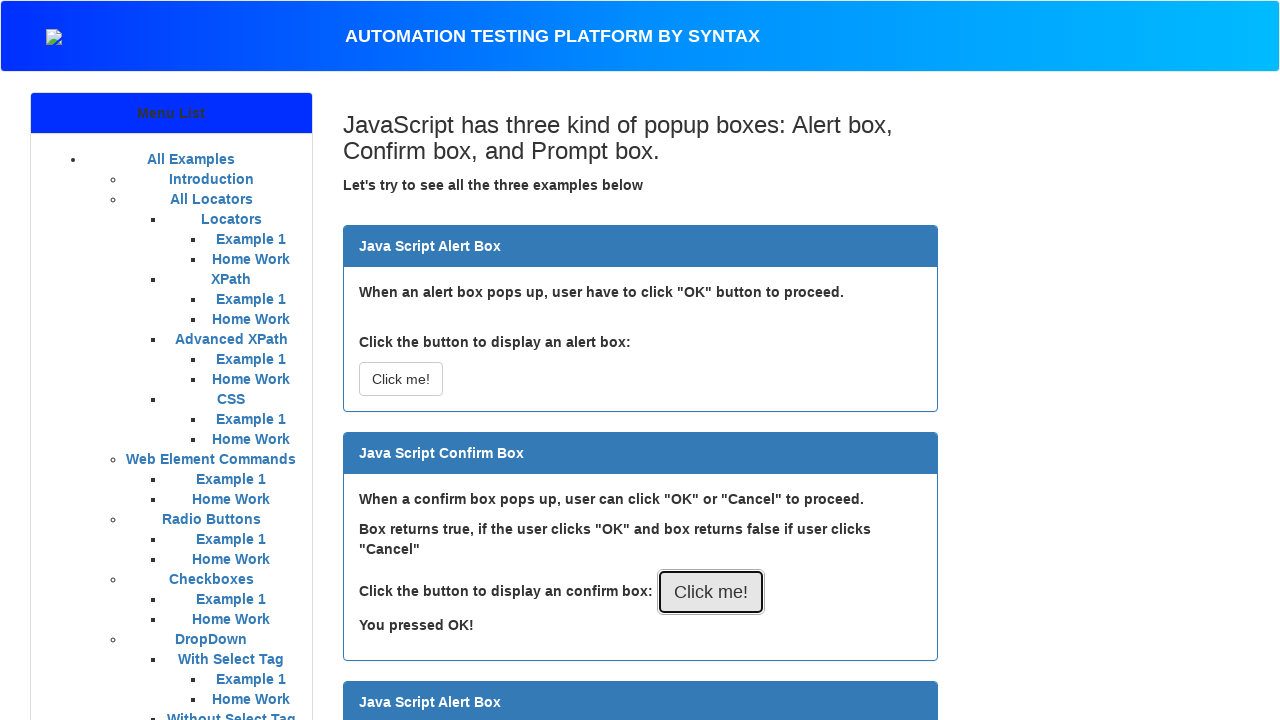

Clicked button to trigger prompt dialog at (700, 361) on button[onclick='myPromptFunction()']
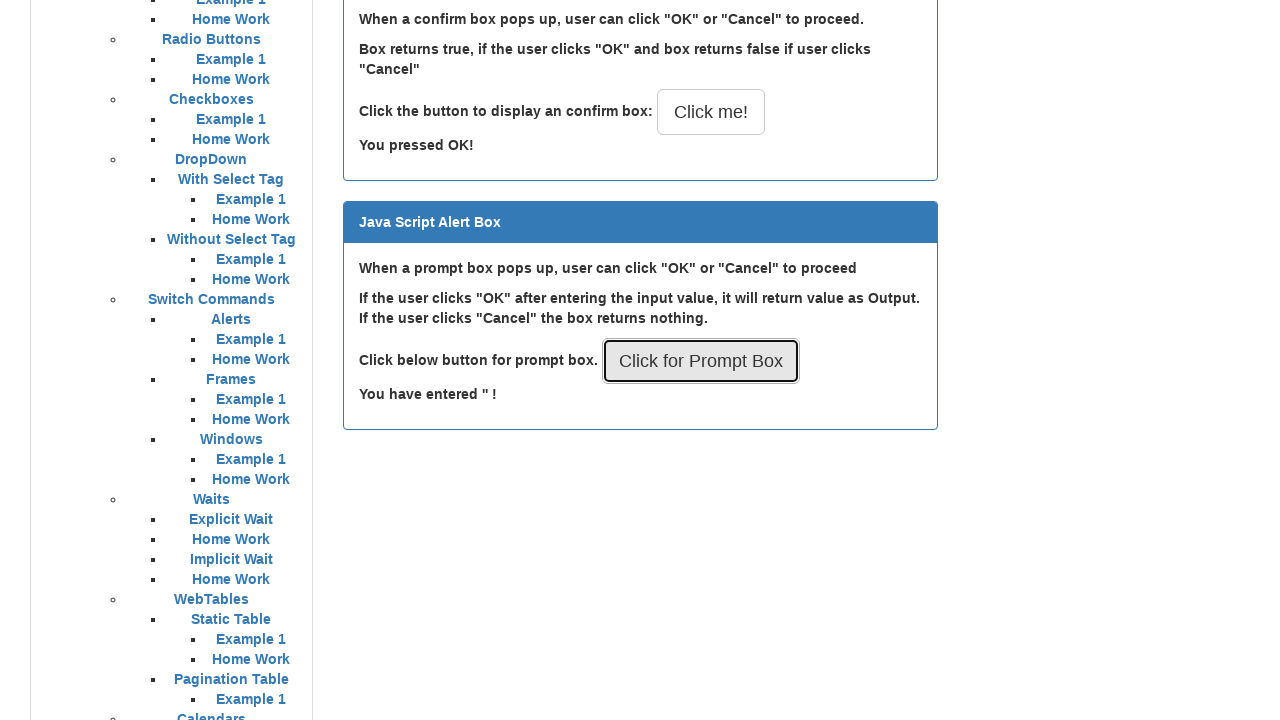

Set up dialog handler to accept prompt dialog with text 'Batch 12'
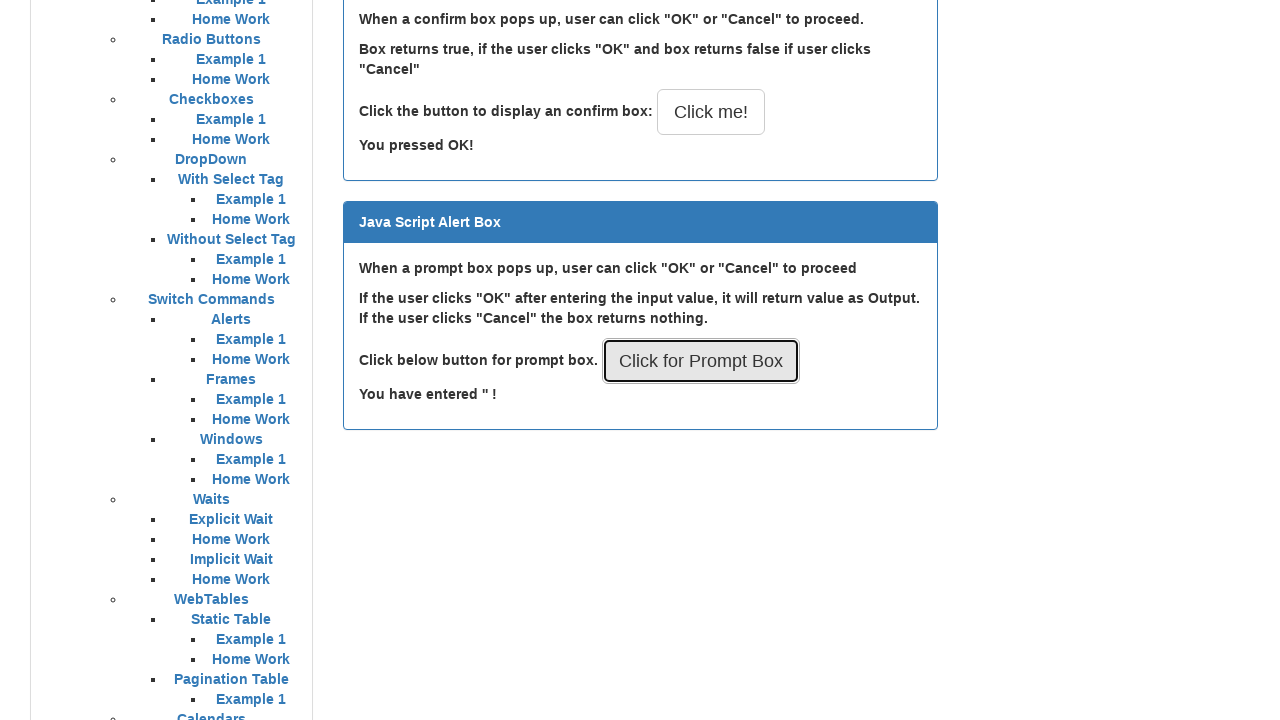

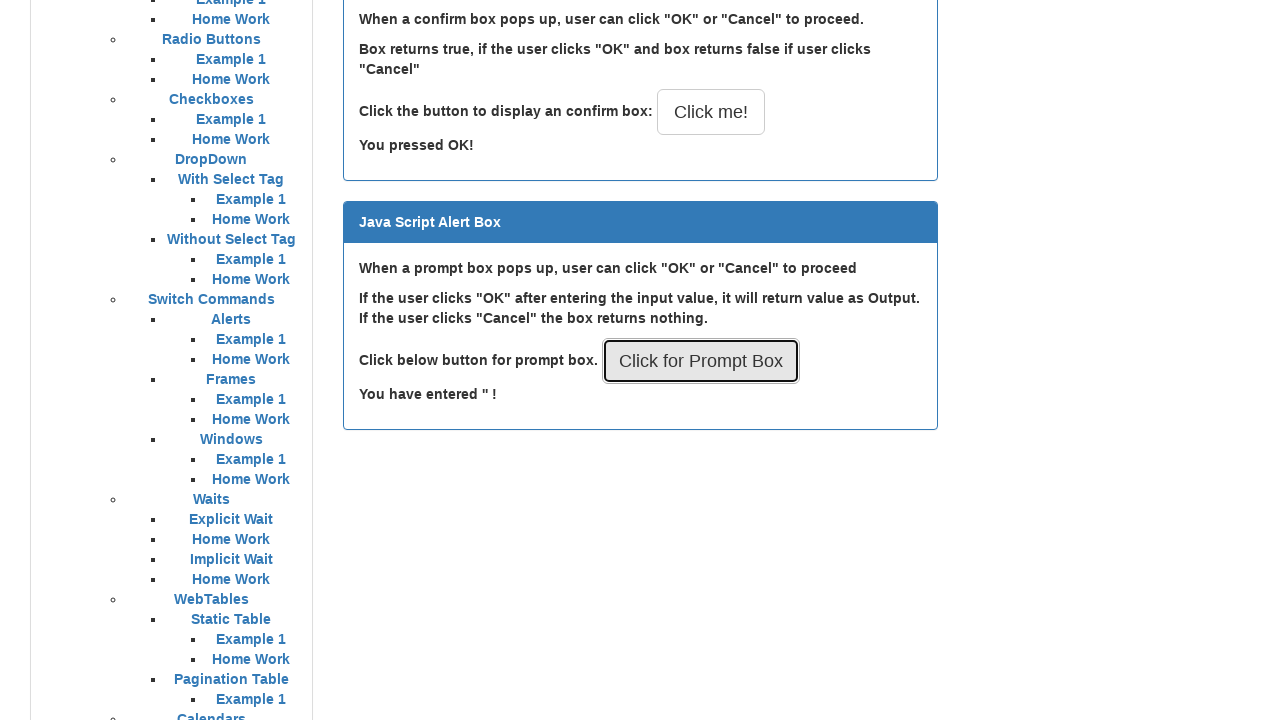